Tests SpiceJet flight booking flow by selecting departure and arrival airports, adding passengers, selecting senior citizen option, and initiating flight search

Starting URL: https://spicejet.com

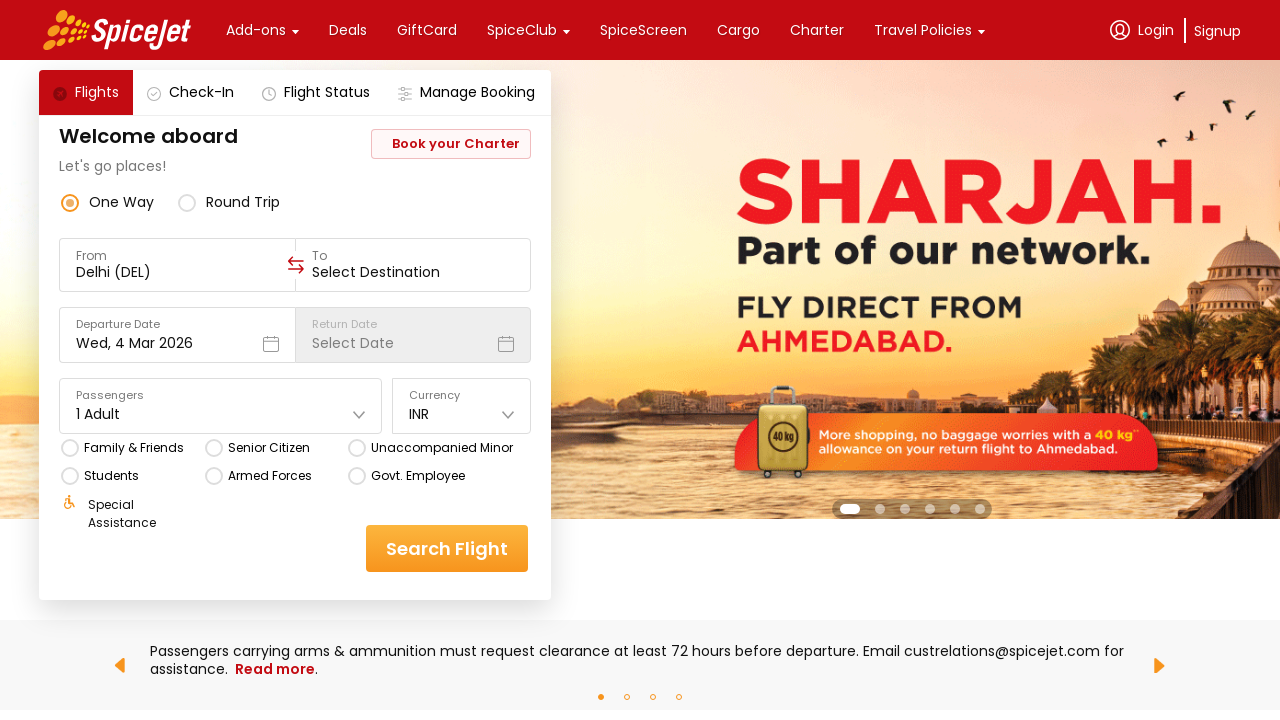

Clicked on departure airport field at (178, 272) on (//input[@class='css-1cwyjr8 r-homxoj r-ubezar r-10paoce r-13qz1uu'])[1]
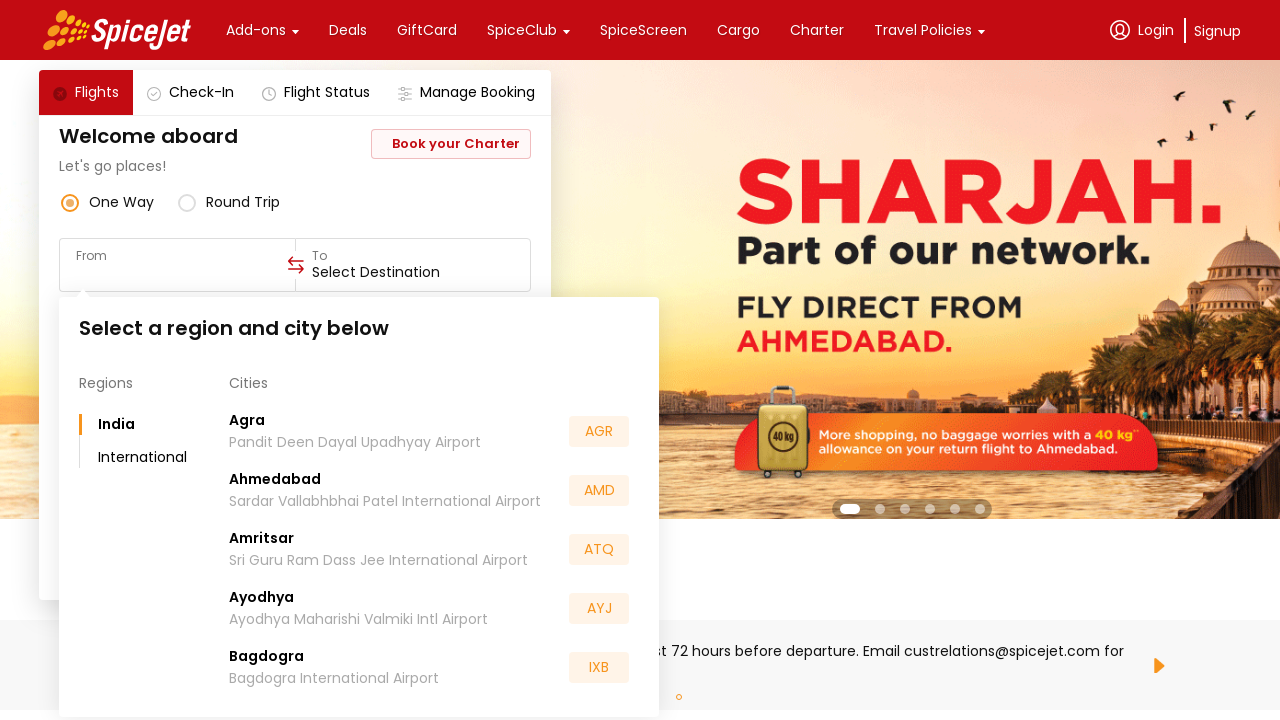

Selected Kempegowda International Airport as departure at (349, 552) on xpath=//div[normalize-space()='Kempegowda International Airport']
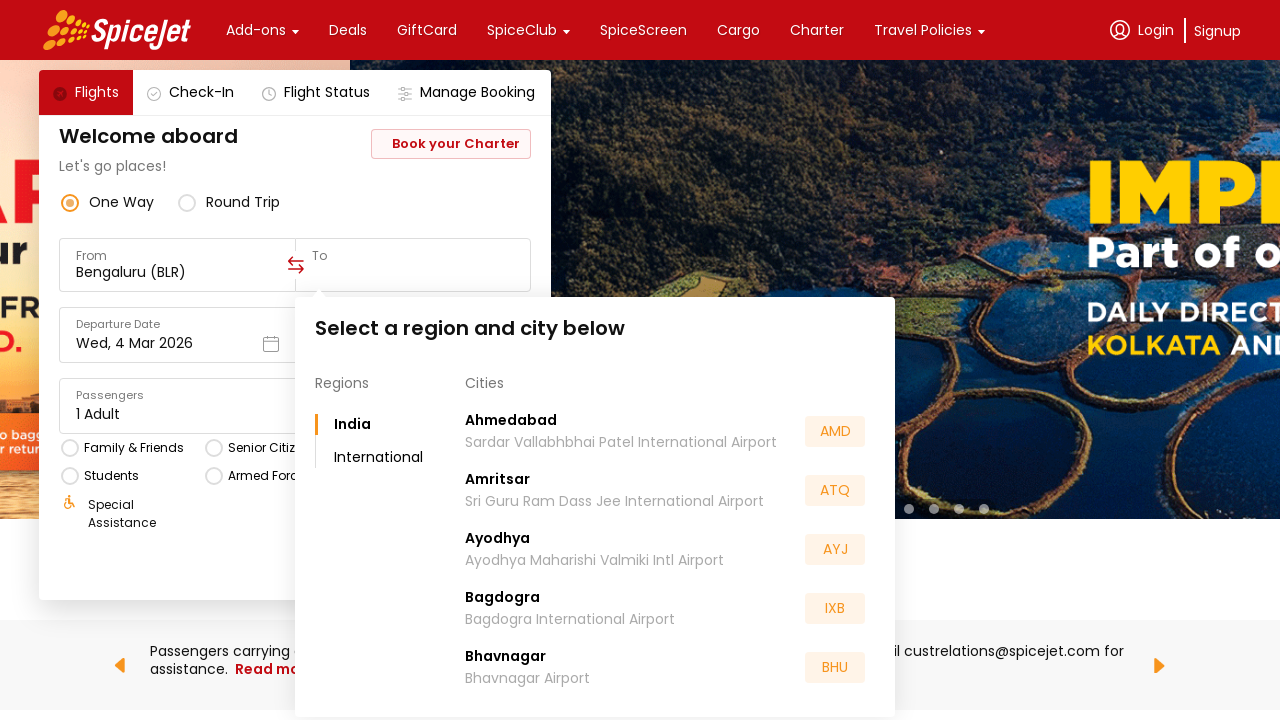

Selected Indira Gandhi International Airport as destination at (582, 552) on xpath=//div[normalize-space()='Indira Gandhi International Airport']
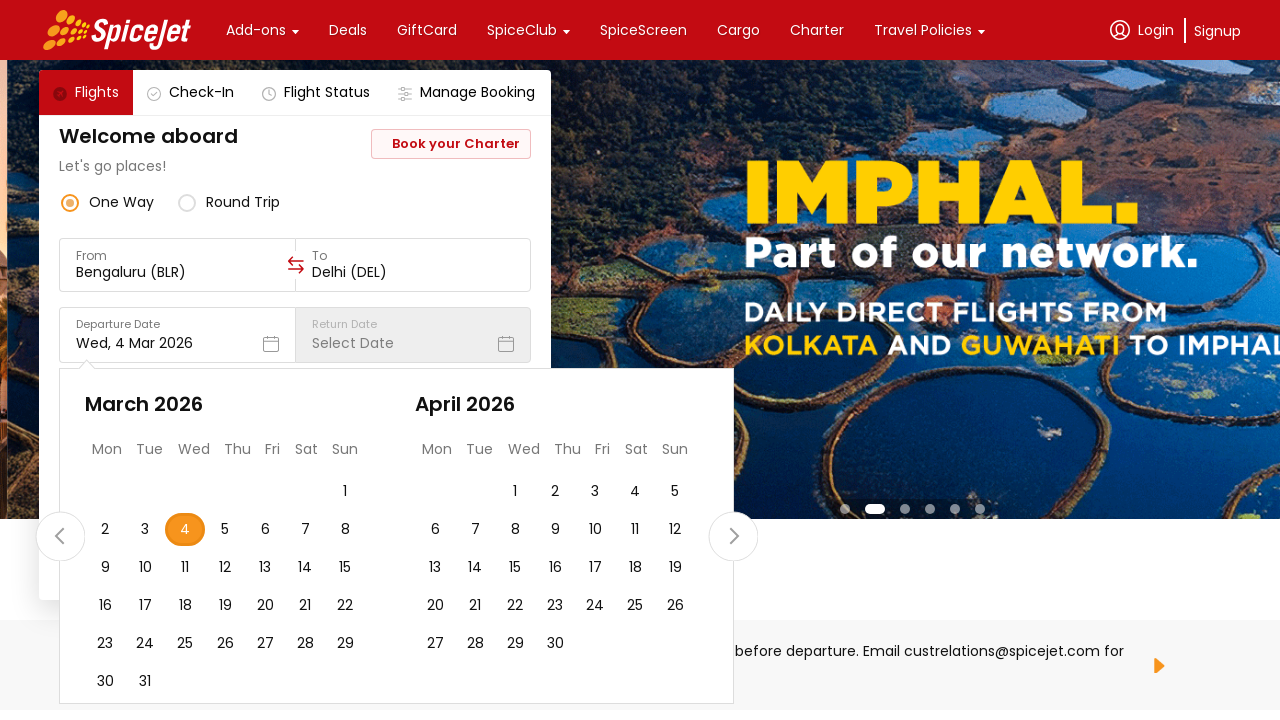

Clicked on date selector at (185, 530) on .css-1dbjc4n.r-1awozwy.r-19m6qjp.r-156aje7.r-y47klf.r-1phboty.r-1d6rzhh.r-1pi2ts
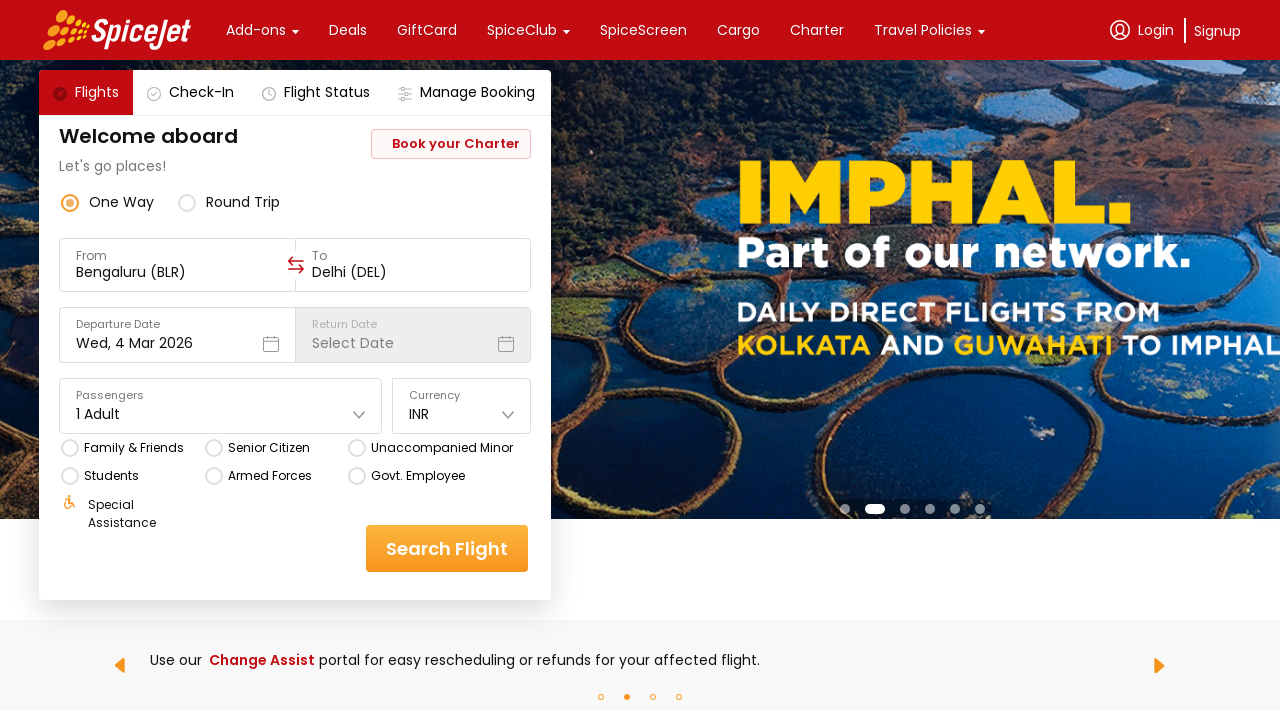

Clicked on travelers section at (221, 406) on xpath=//div[@data-testid='home-page-travellers']
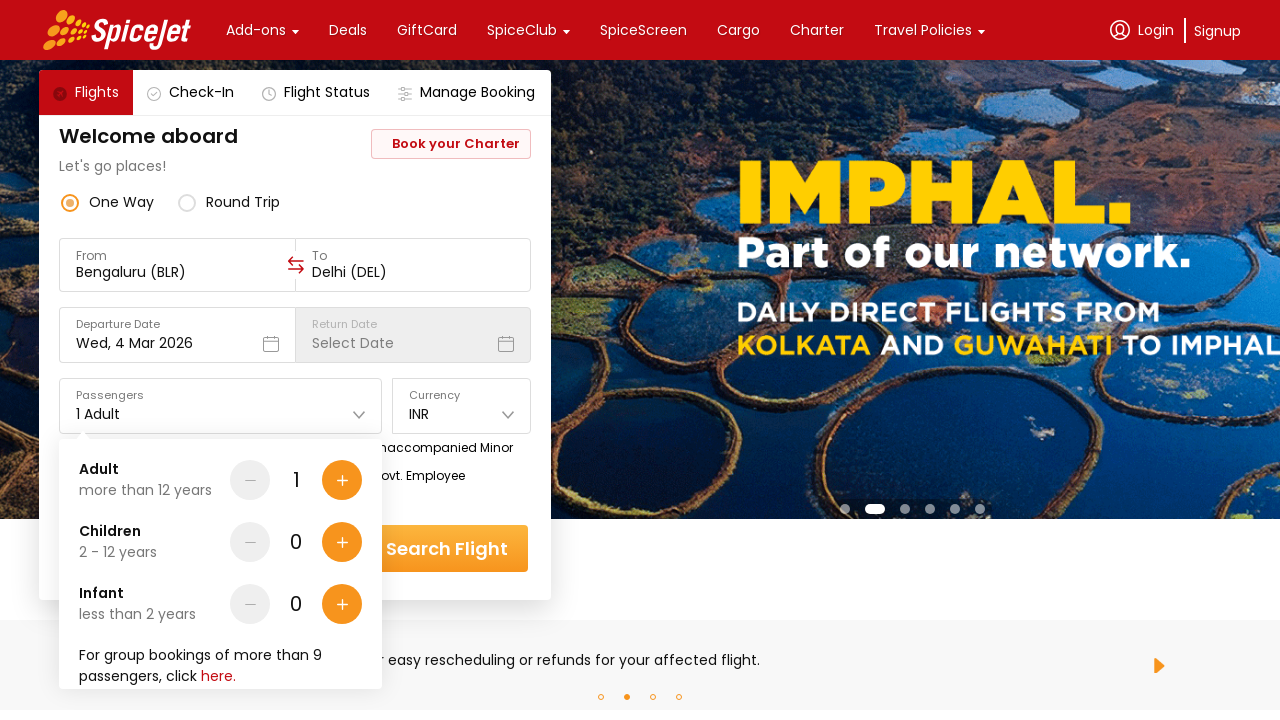

Added adult passenger 1 at (342, 480) on xpath=//div[@data-testid='Adult-testID-plus-one-cta']
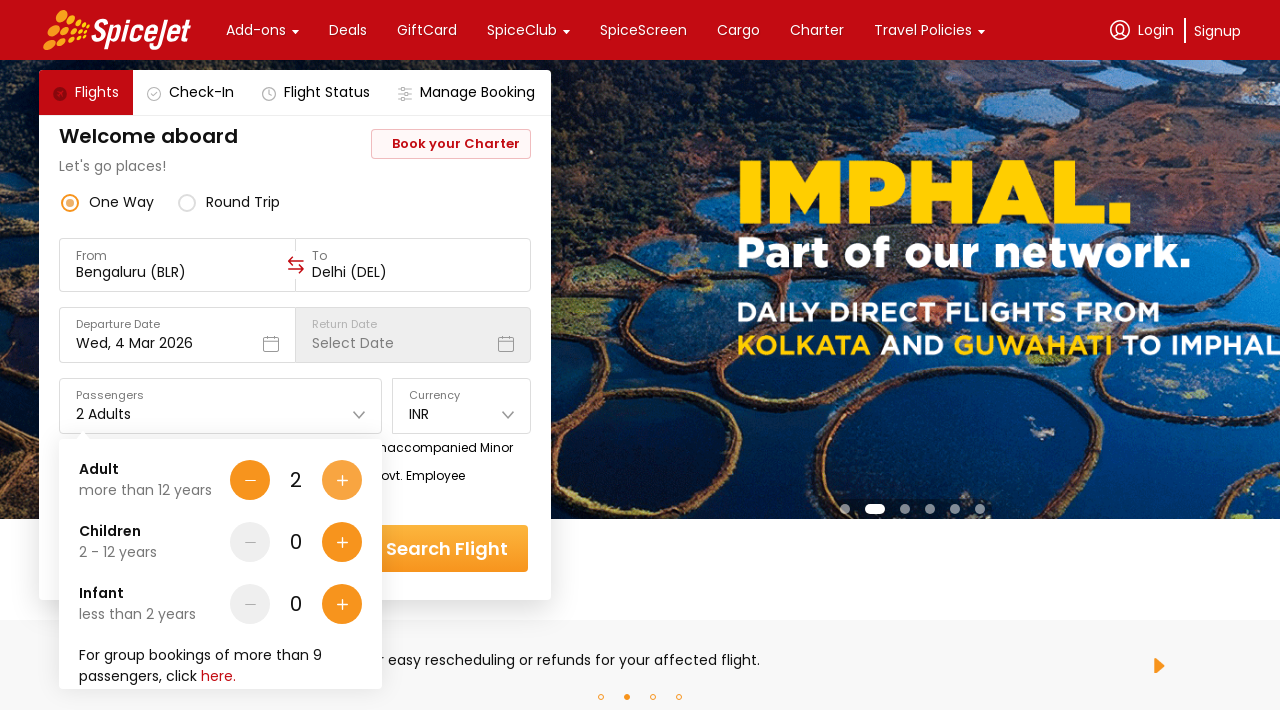

Added adult passenger 2 at (342, 480) on xpath=//div[@data-testid='Adult-testID-plus-one-cta']
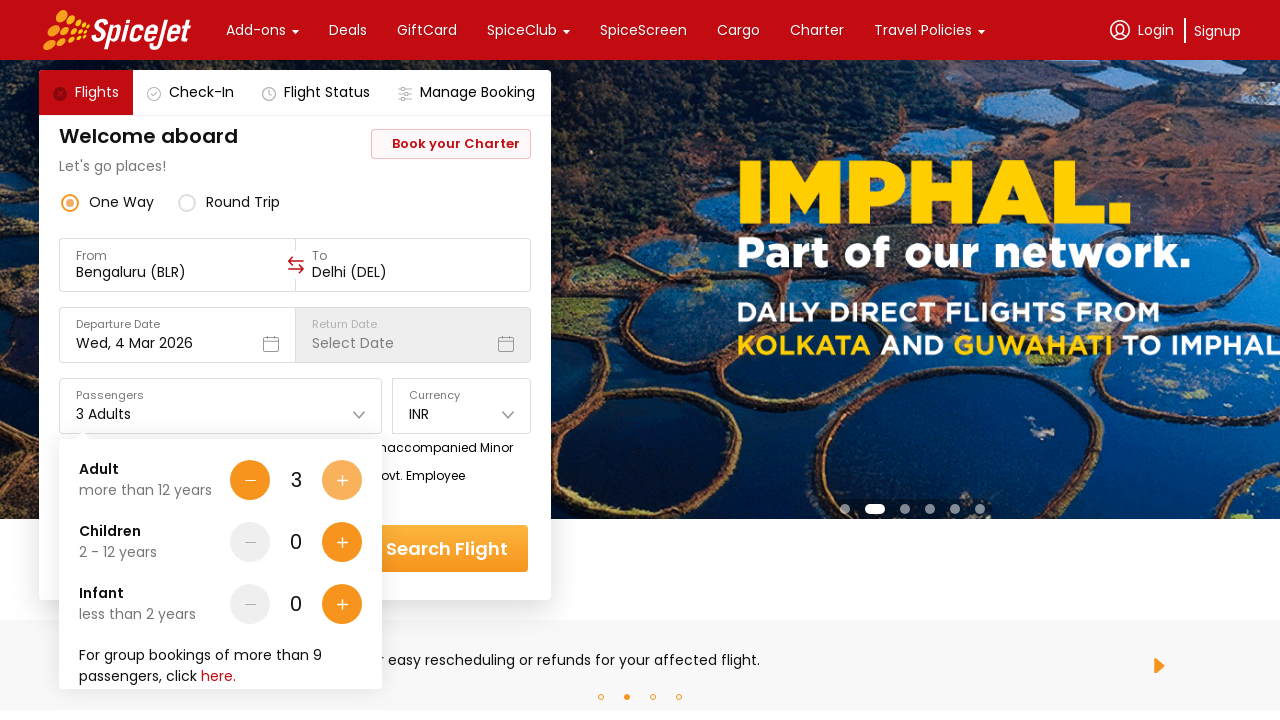

Added adult passenger 3 at (342, 480) on xpath=//div[@data-testid='Adult-testID-plus-one-cta']
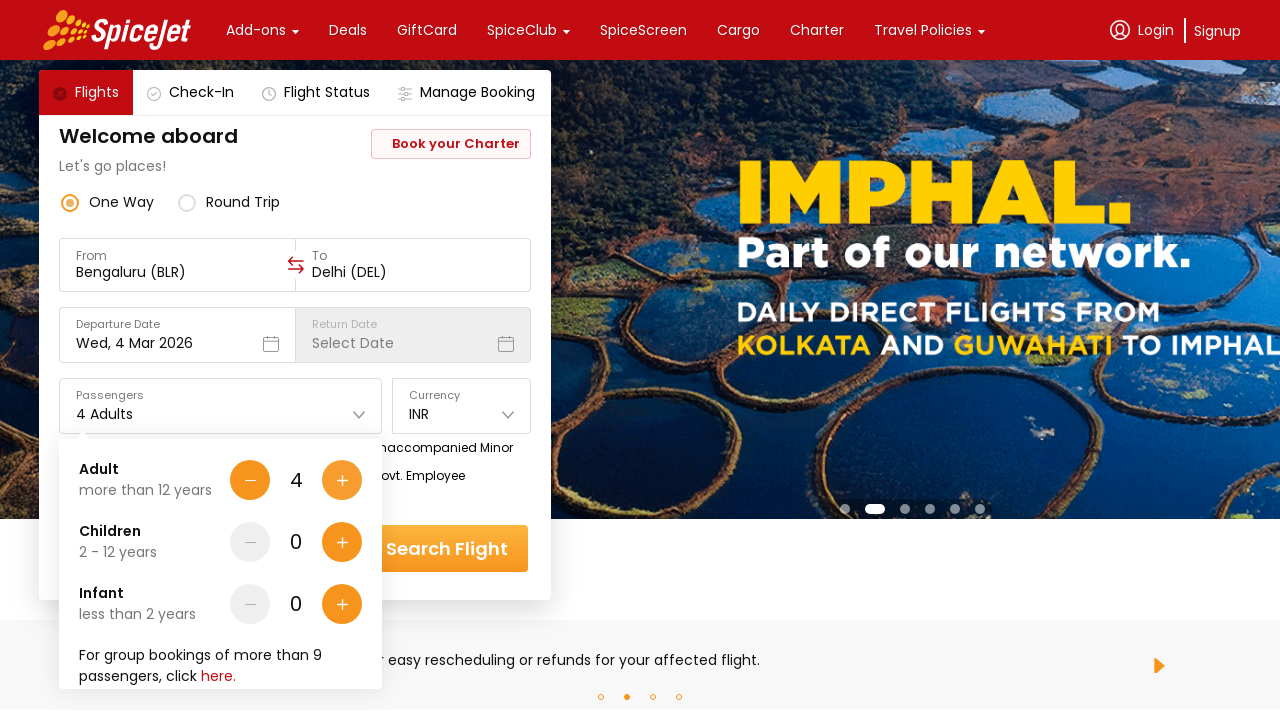

Added adult passenger 4 at (342, 480) on xpath=//div[@data-testid='Adult-testID-plus-one-cta']
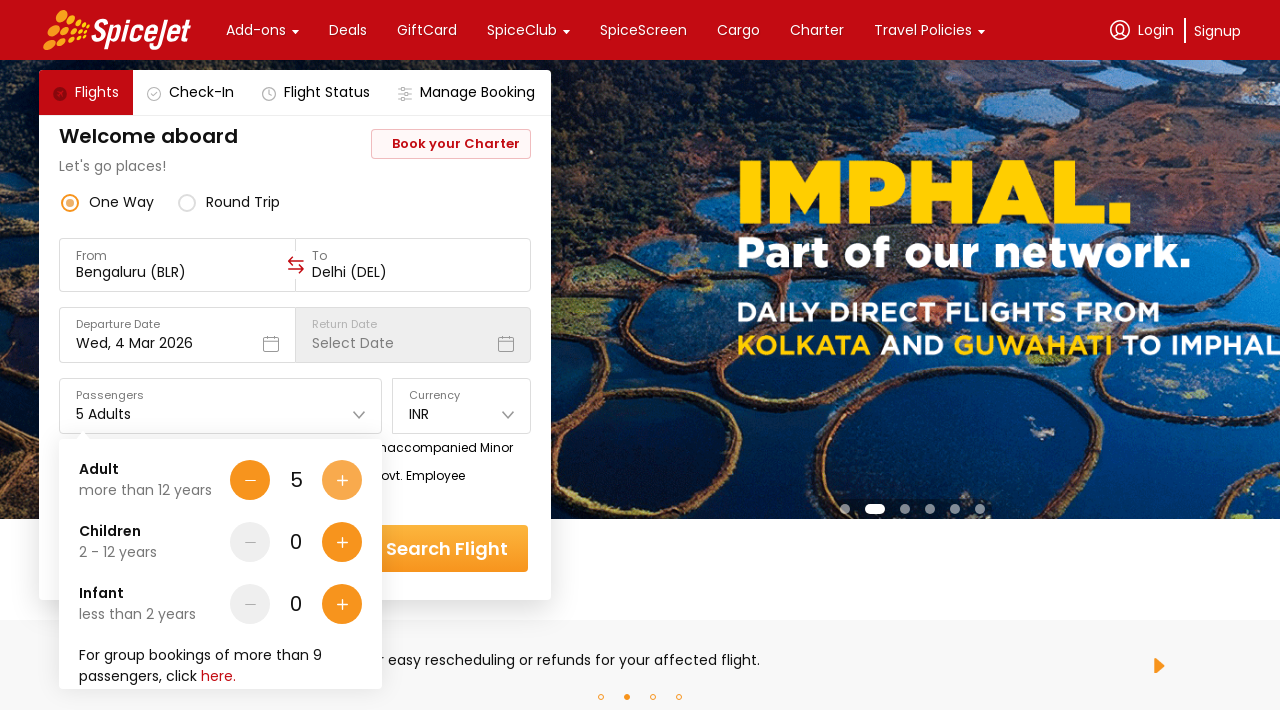

Confirmed travelers selection at (317, 648) on xpath=//div[@data-testid='home-page-travellers-done-cta']
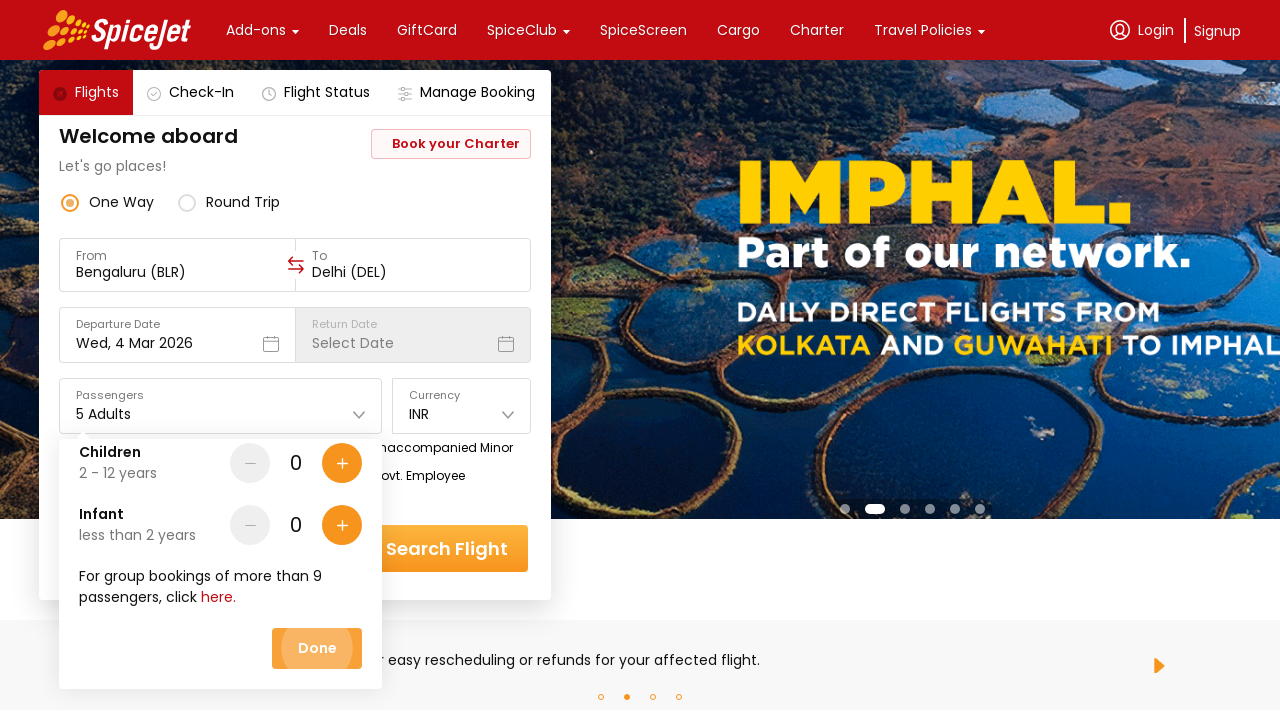

Selected Senior Citizen option at (268, 453) on (//div[normalize-space()='Senior Citizen'])[5]
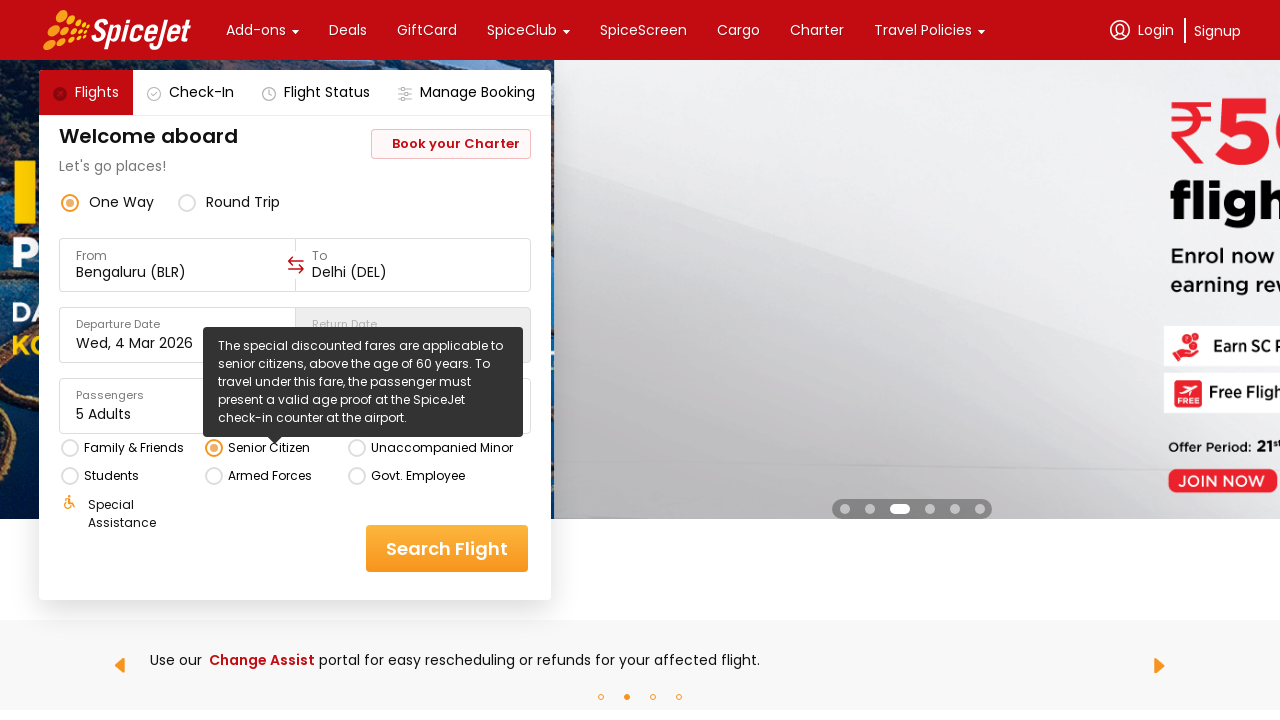

Clicked search flights button to initiate flight search at (447, 548) on xpath=//div[@data-testid='home-page-flight-cta']
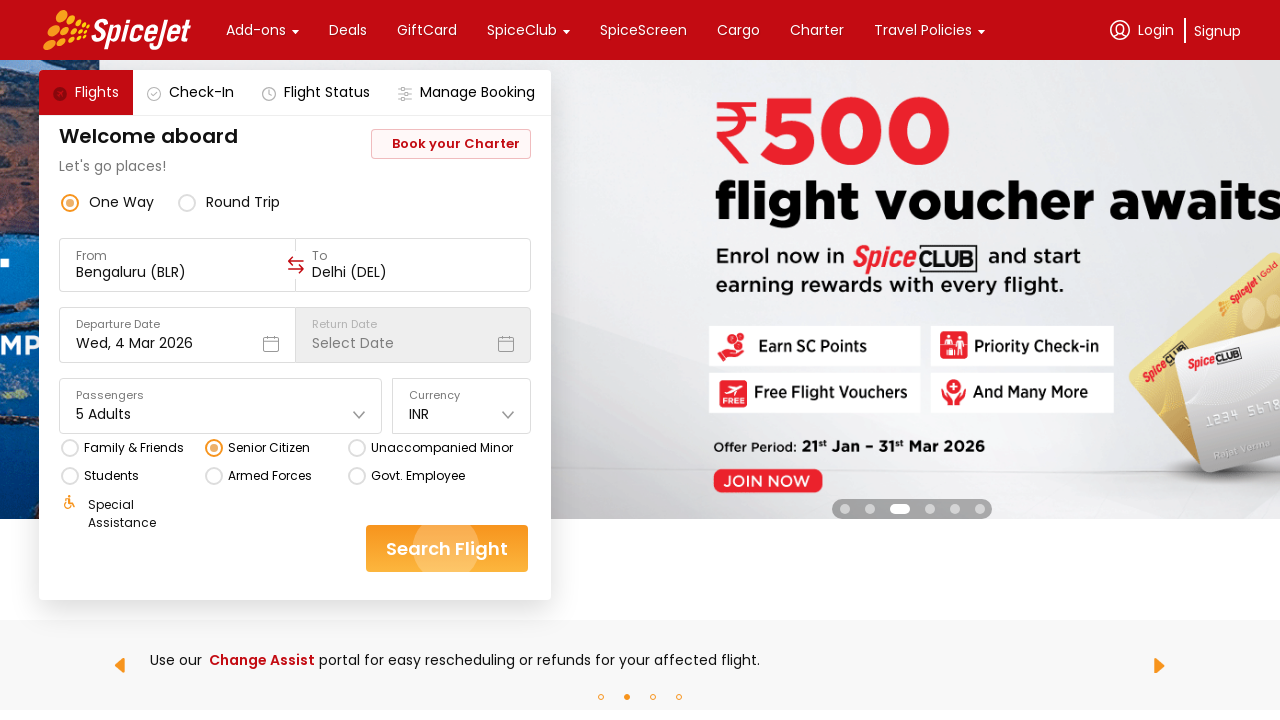

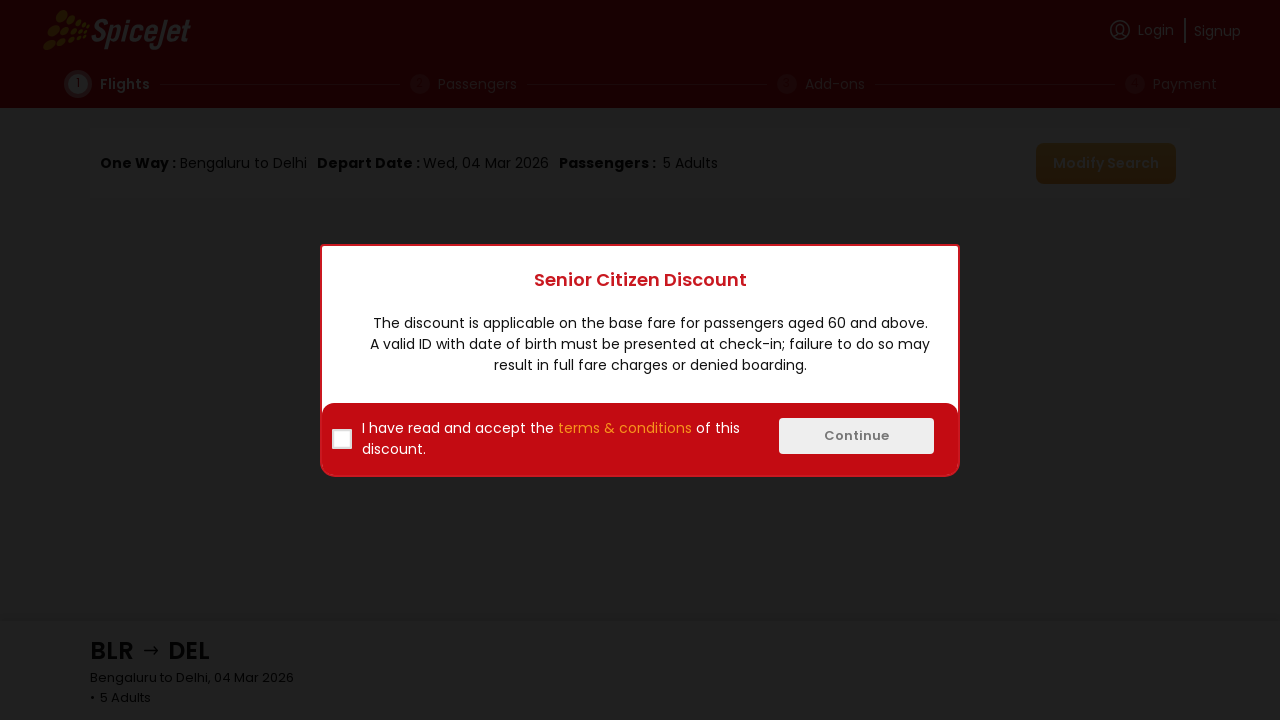